Fills out the DemoQA practice form with personal information including name, email, gender, mobile number, date of birth, subjects, hobbies, address, state and city, then submits the form and verifies successful submission.

Starting URL: https://demoqa.com/automation-practice-form

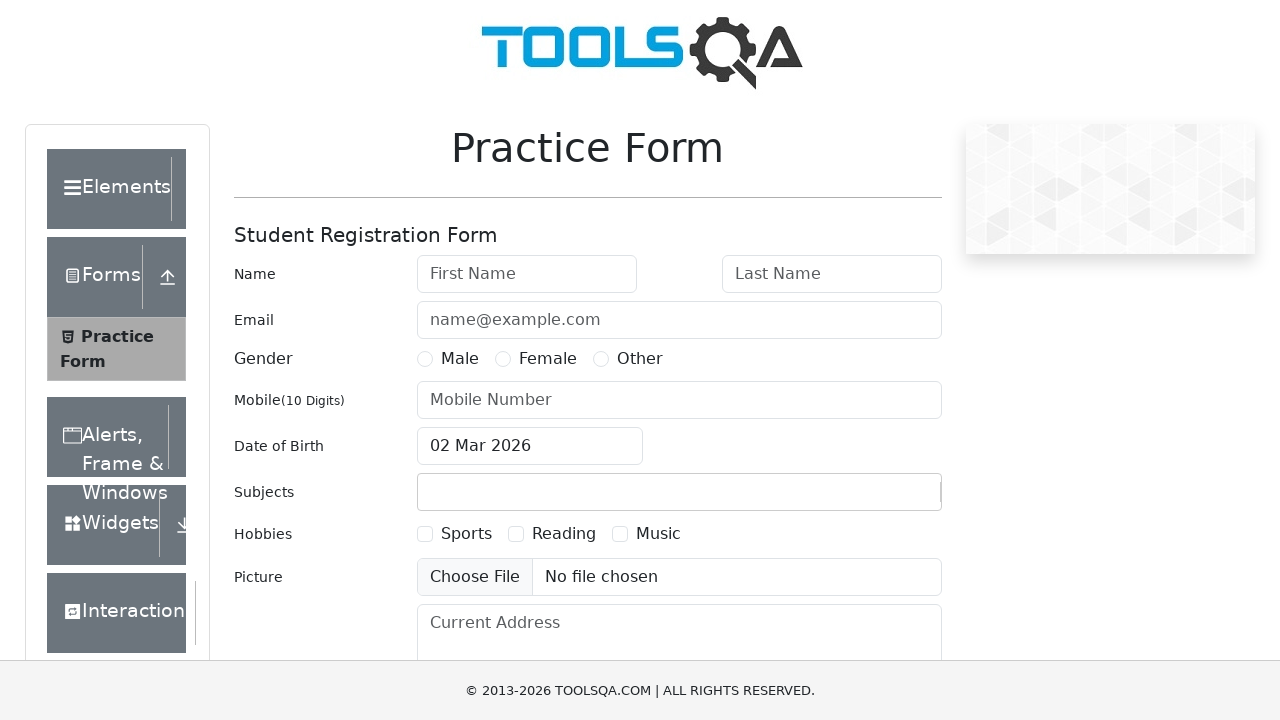

Waited for first name input field to be visible
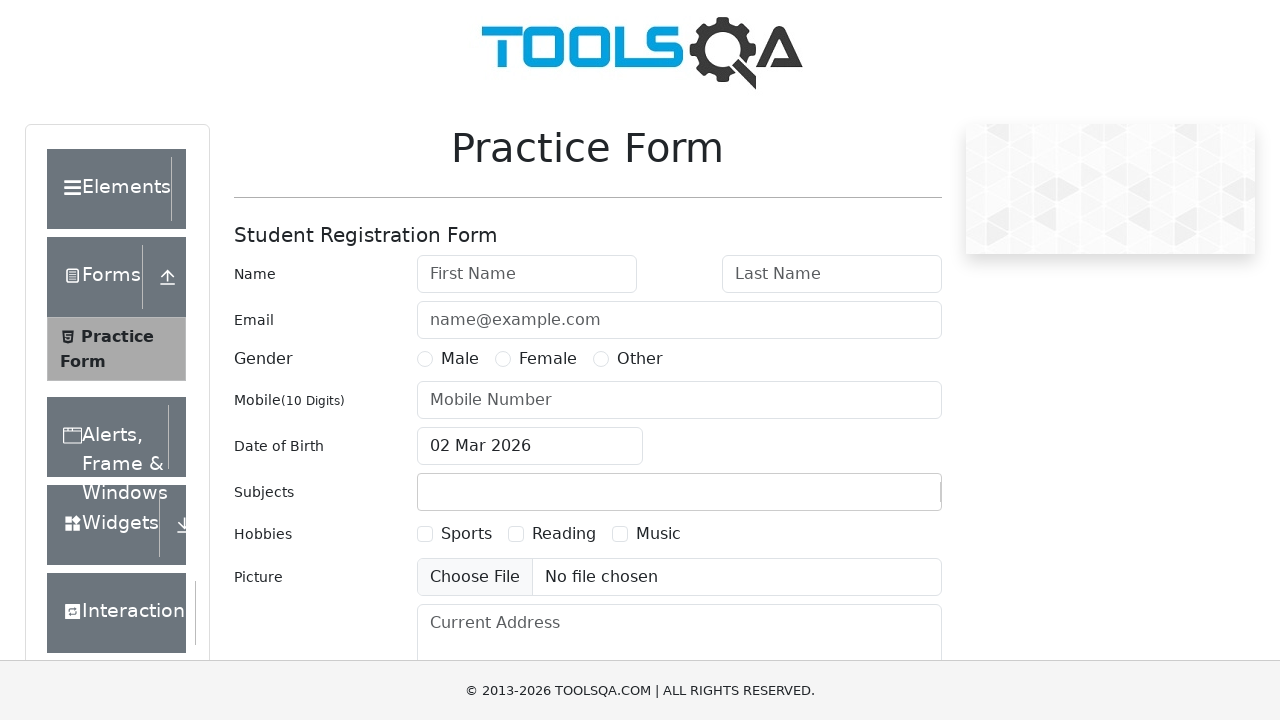

Filled first name field with 'John' on #firstName
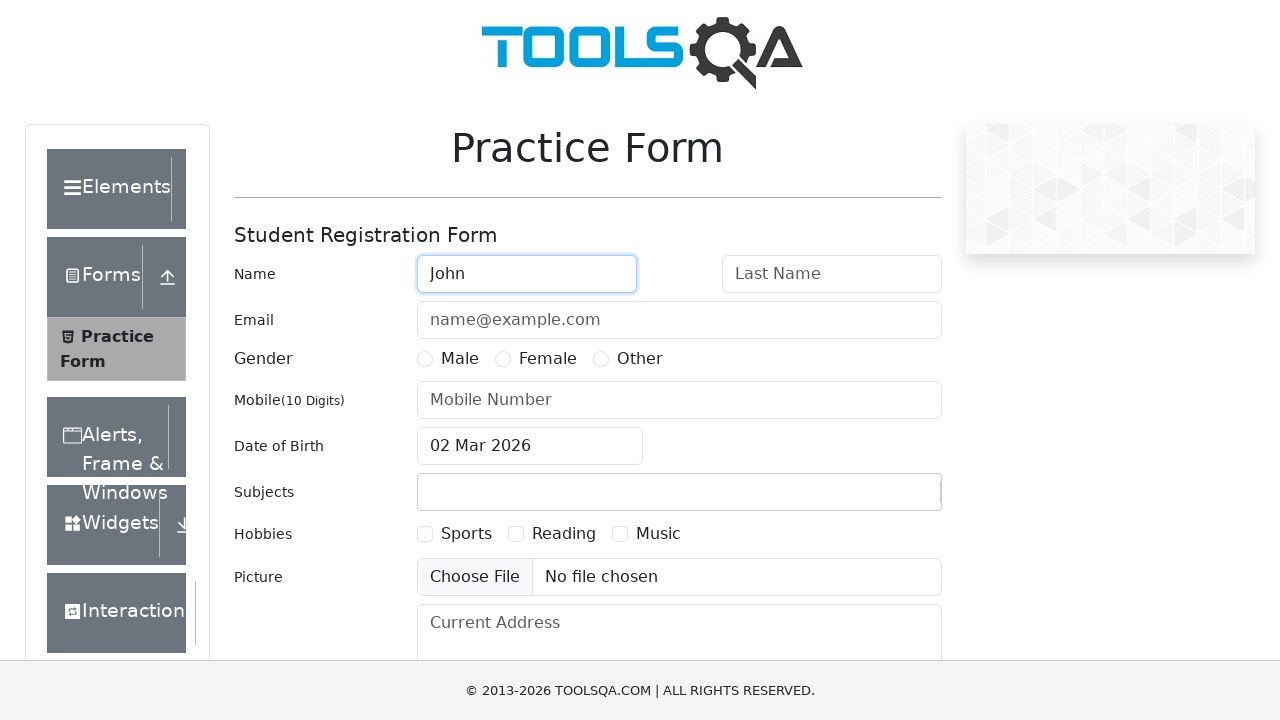

Filled last name field with 'Doe' on #lastName
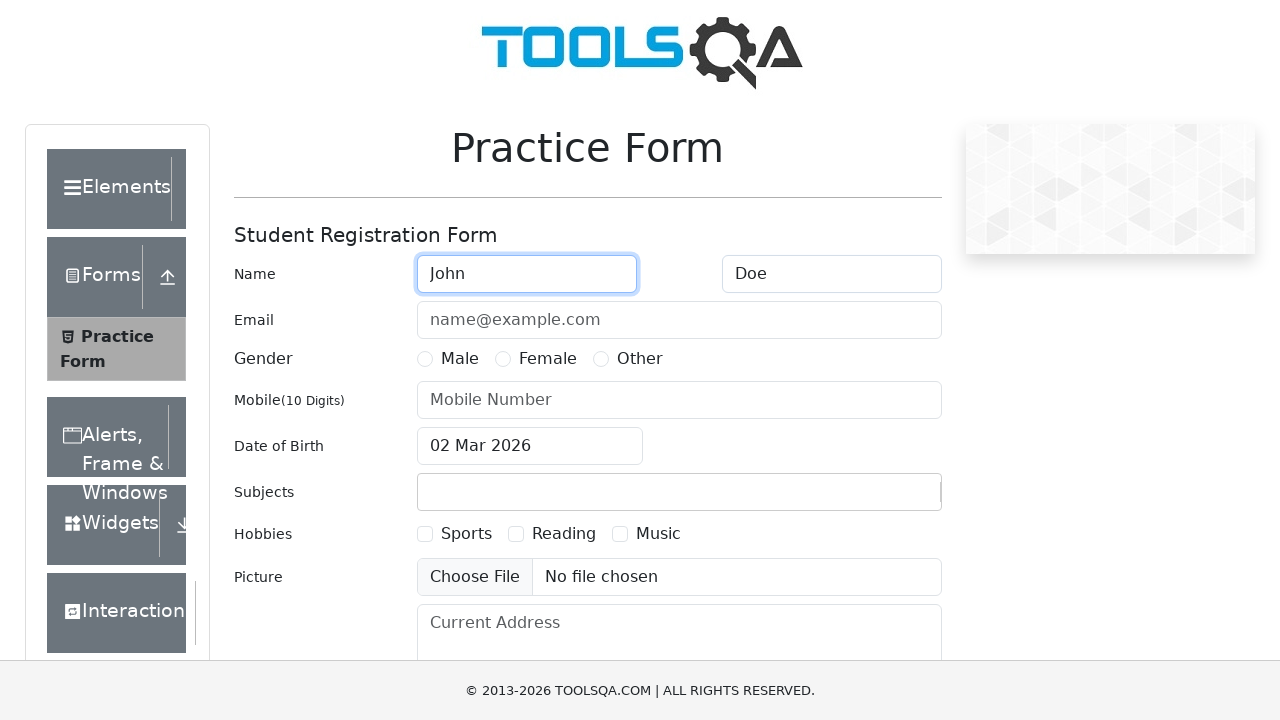

Filled email field with 'john.doe@example.com' on #userEmail
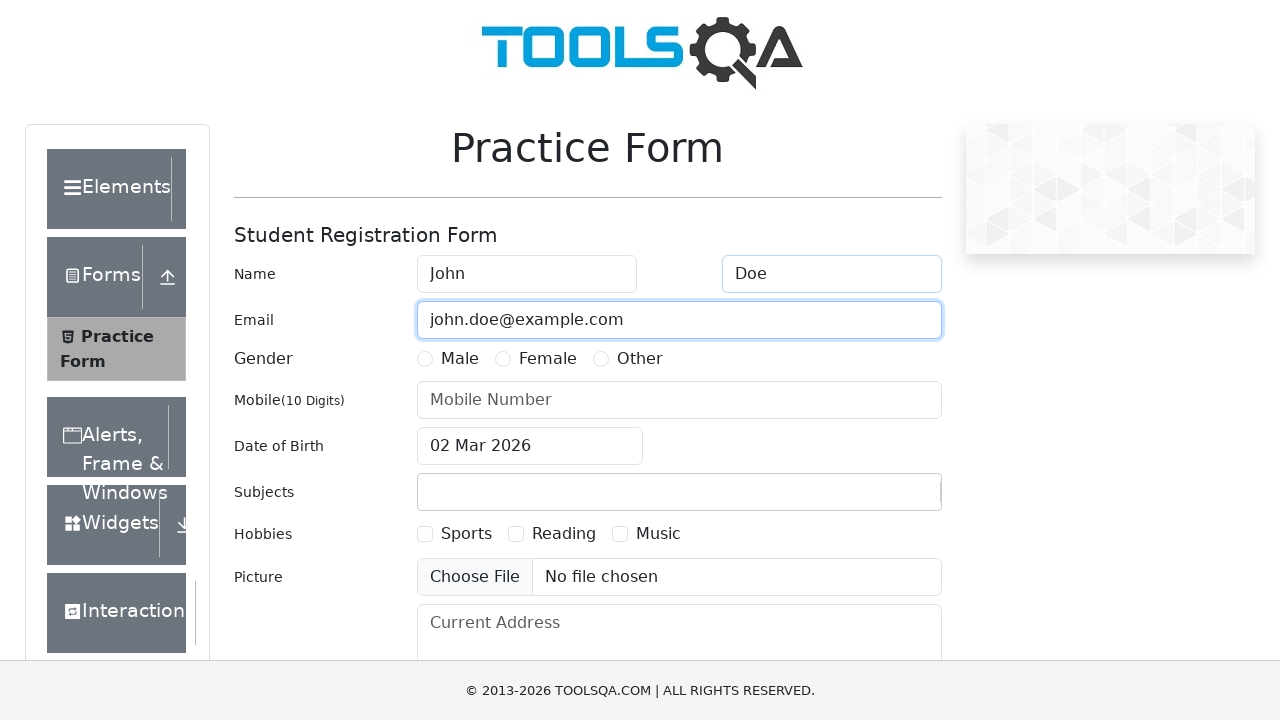

Selected Male gender option at (460, 359) on label[for='gender-radio-1']
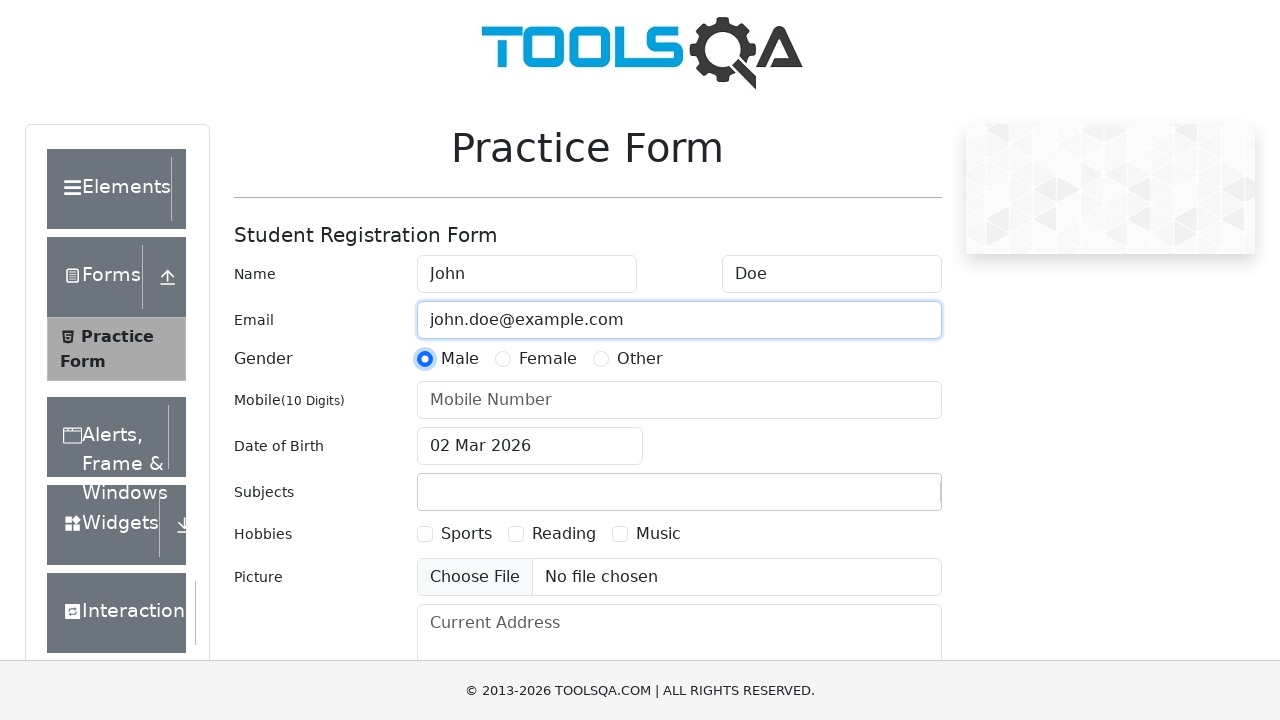

Filled mobile number field with '1234567890' on #userNumber
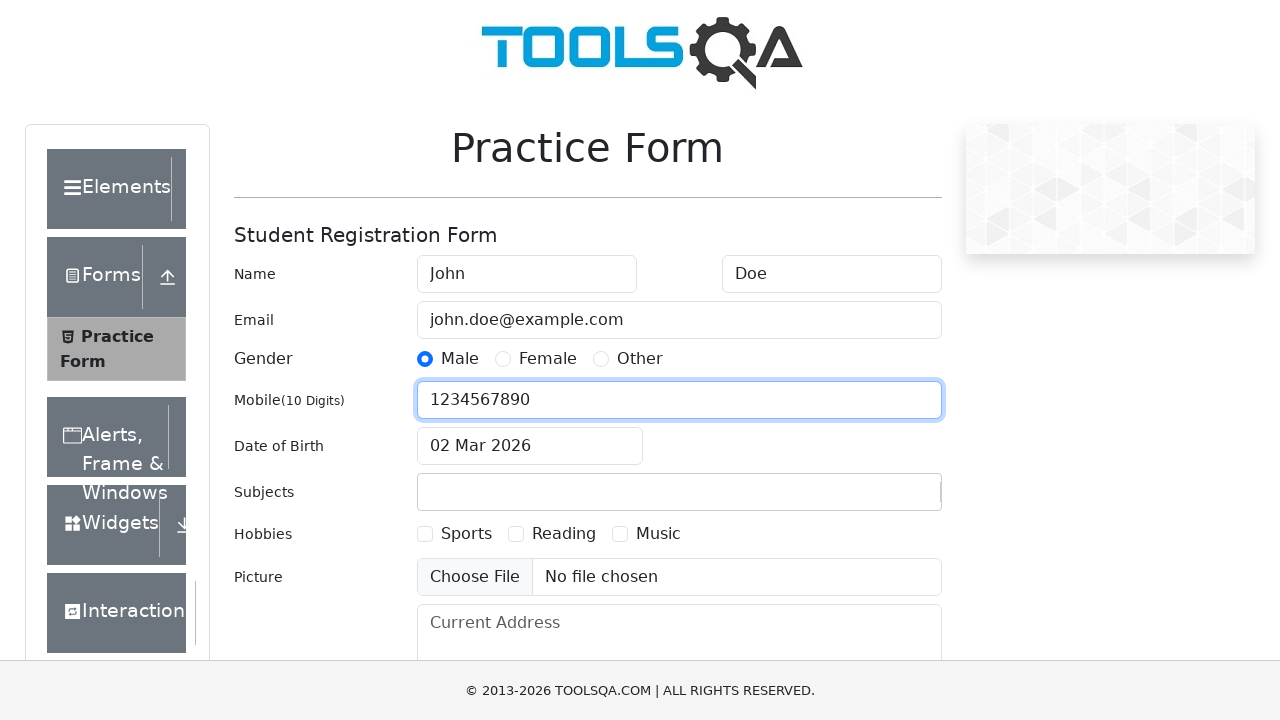

Clicked date of birth input field at (530, 446) on #dateOfBirthInput
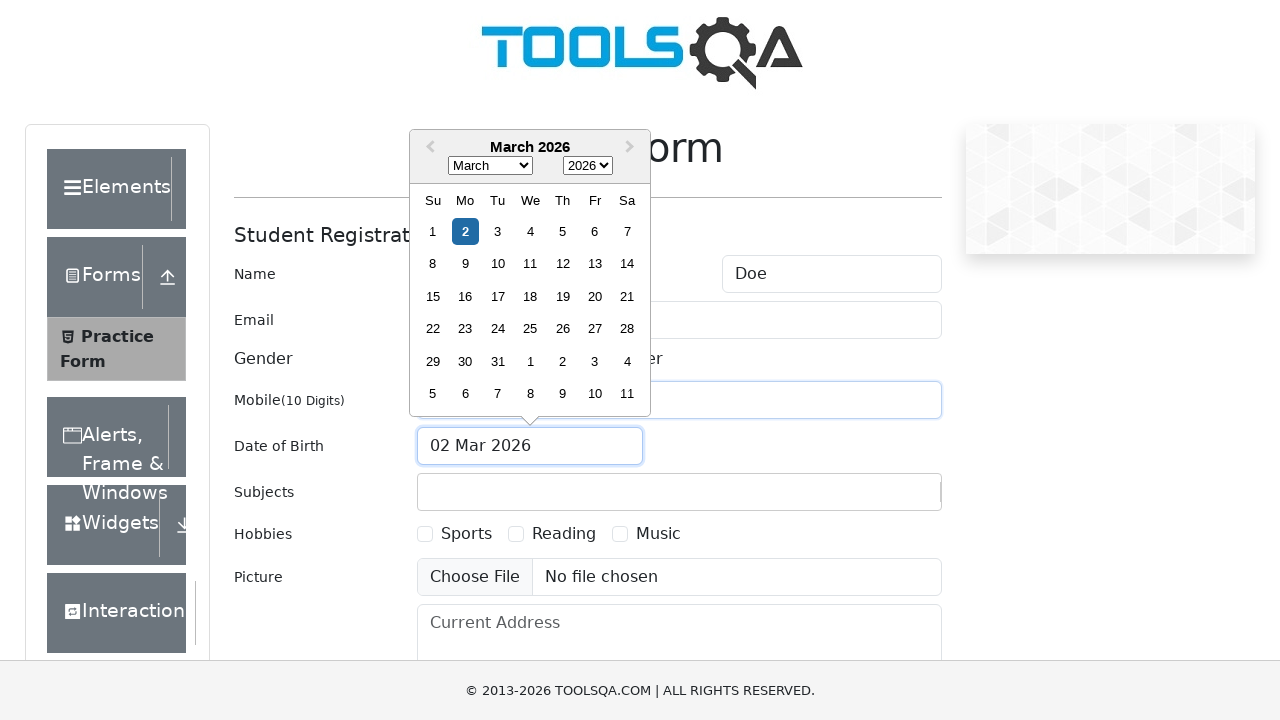

Selected all text in date field
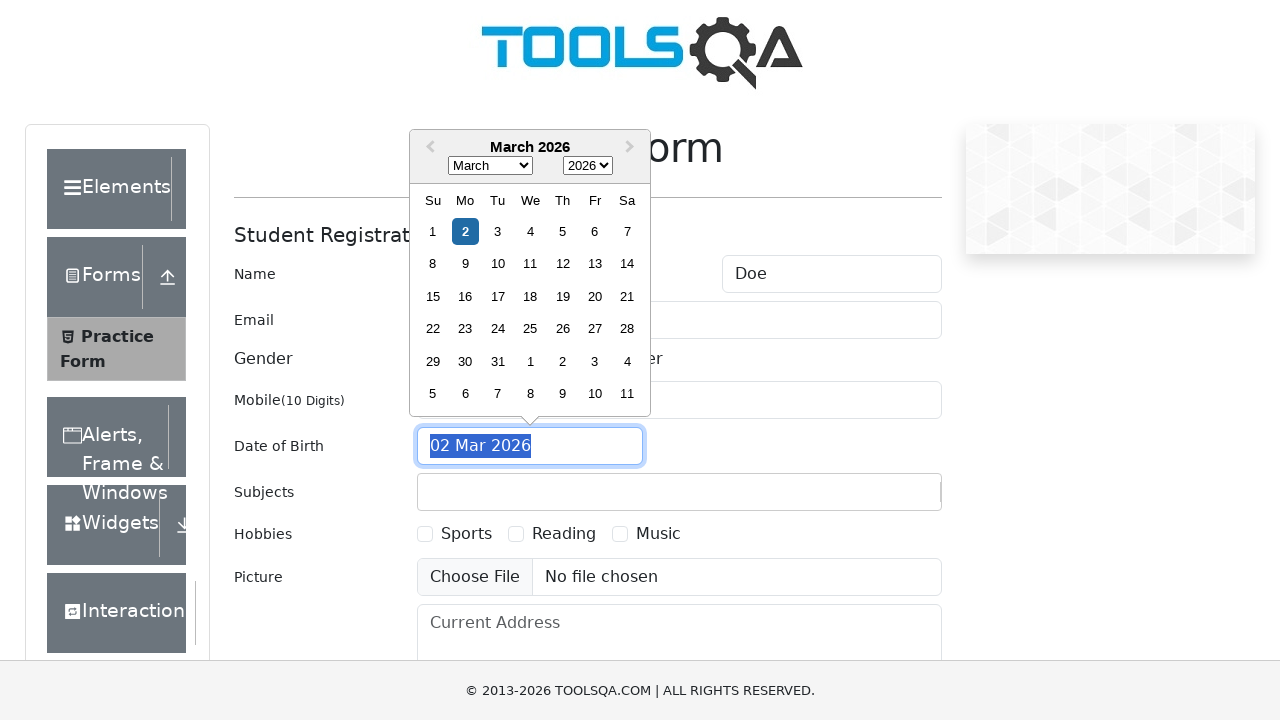

Typed date of birth '15 May 1990'
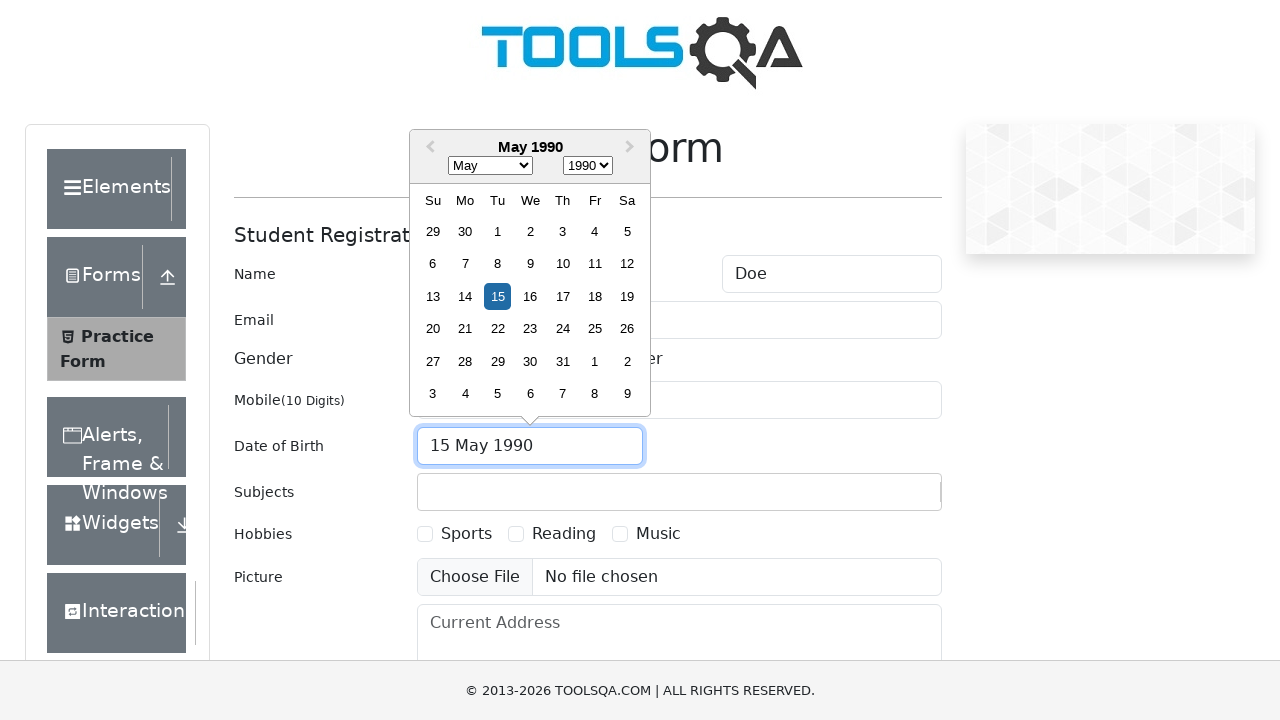

Confirmed date of birth entry
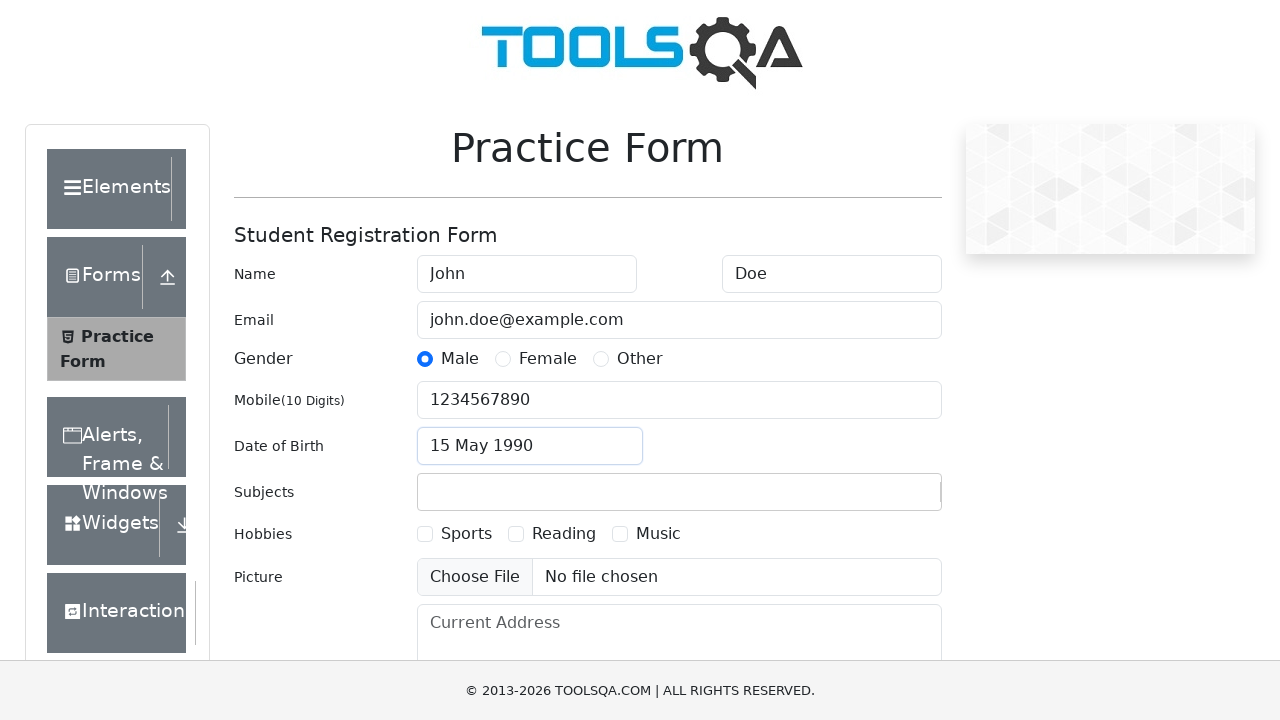

Typed 'Comp' in subjects input field on #subjectsInput
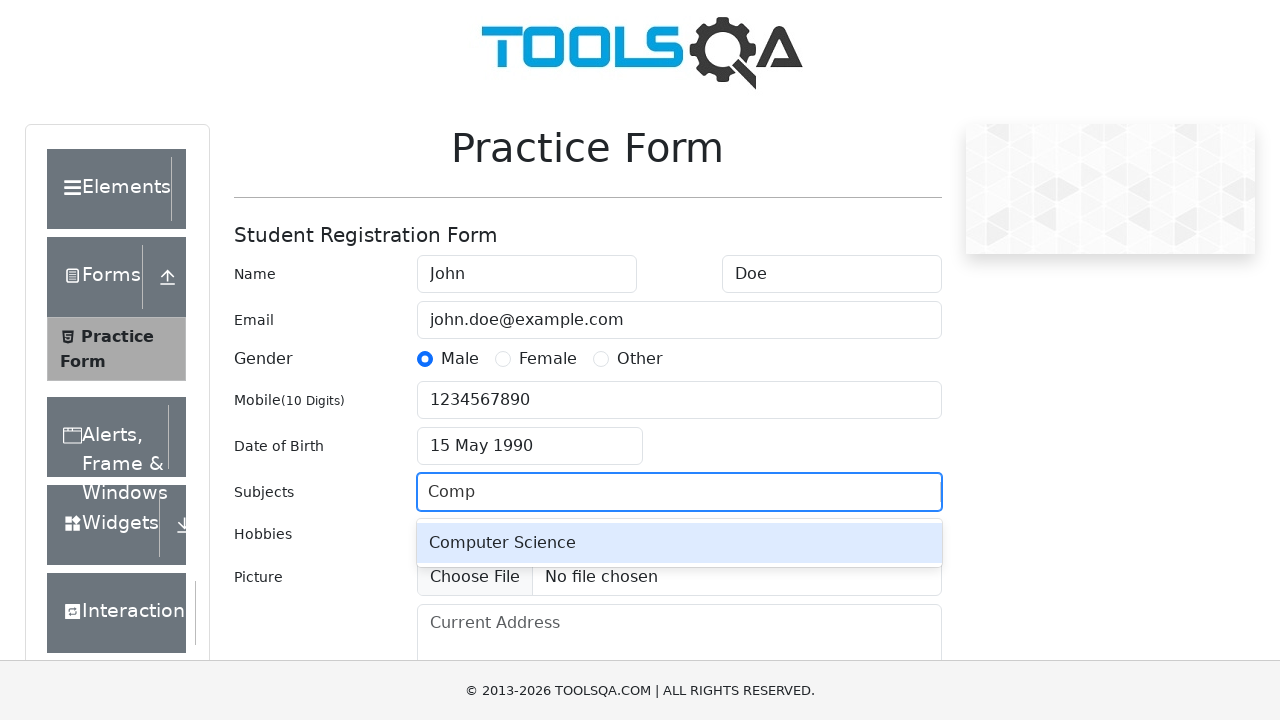

Waited for Computer Science option to appear in dropdown
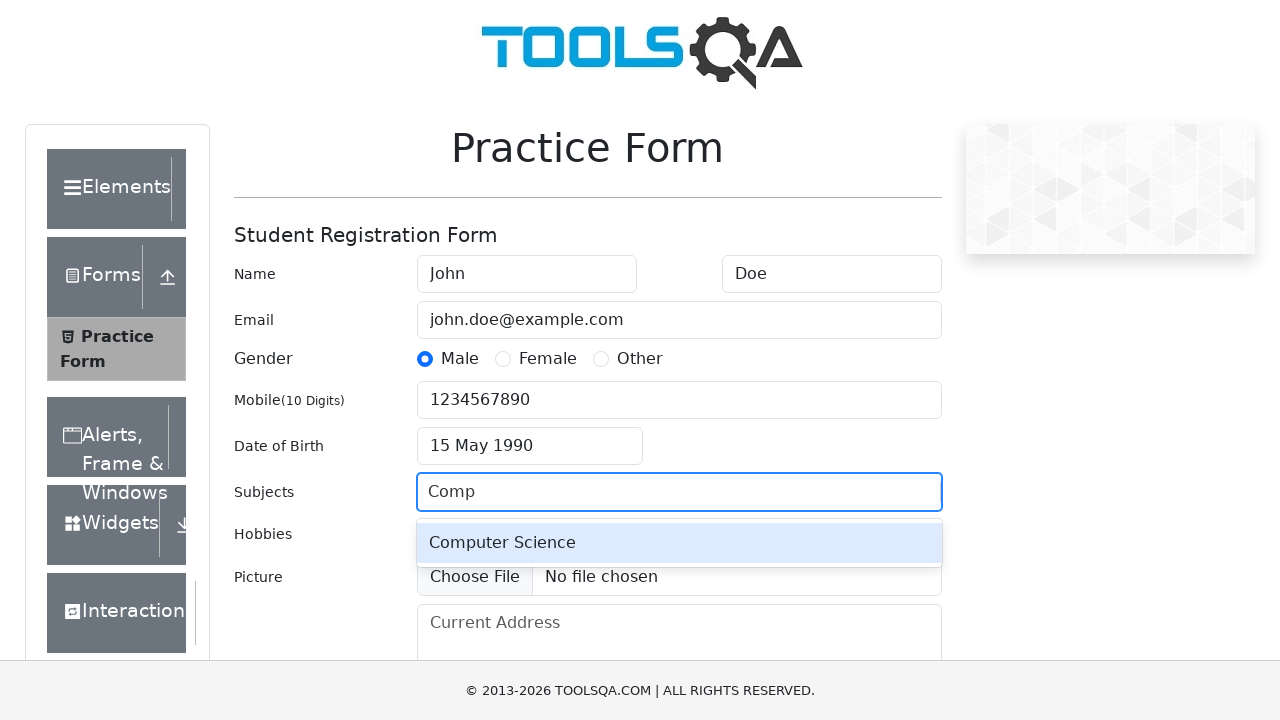

Selected Computer Science subject from dropdown at (679, 543) on xpath=//div[contains(text(), 'Computer Science')]
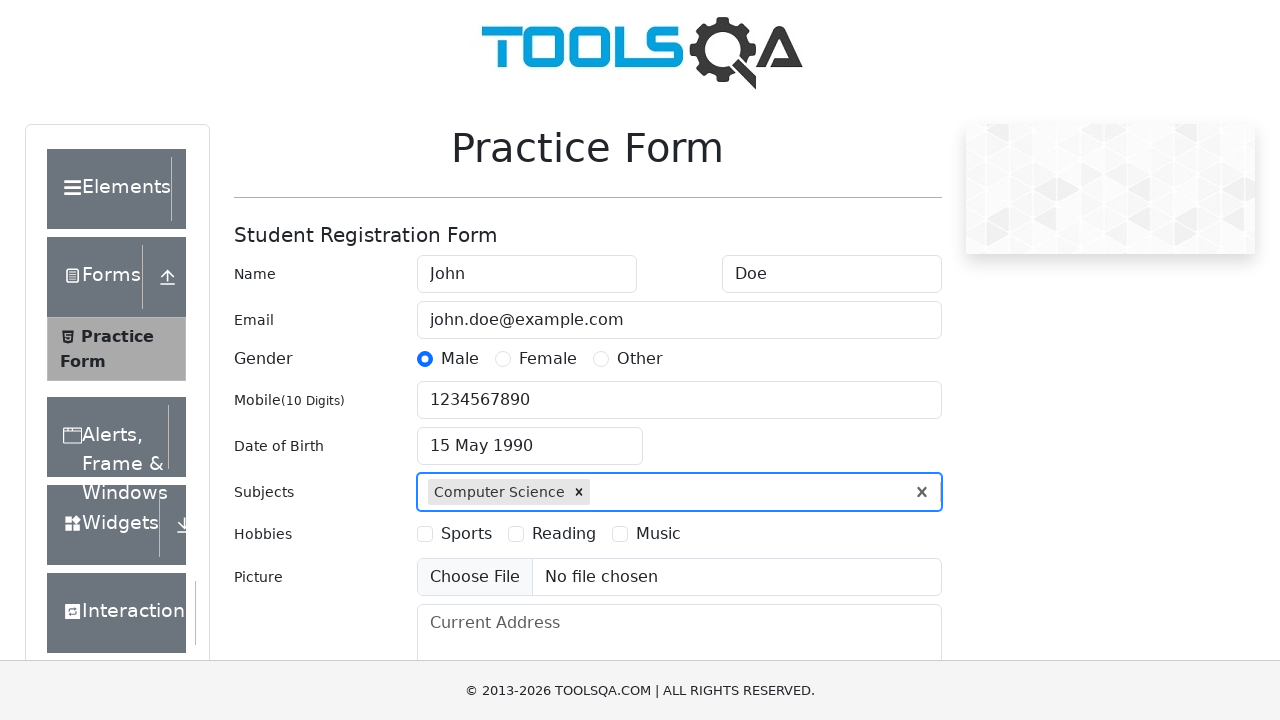

Selected Sports hobby checkbox at (466, 534) on label[for='hobbies-checkbox-1']
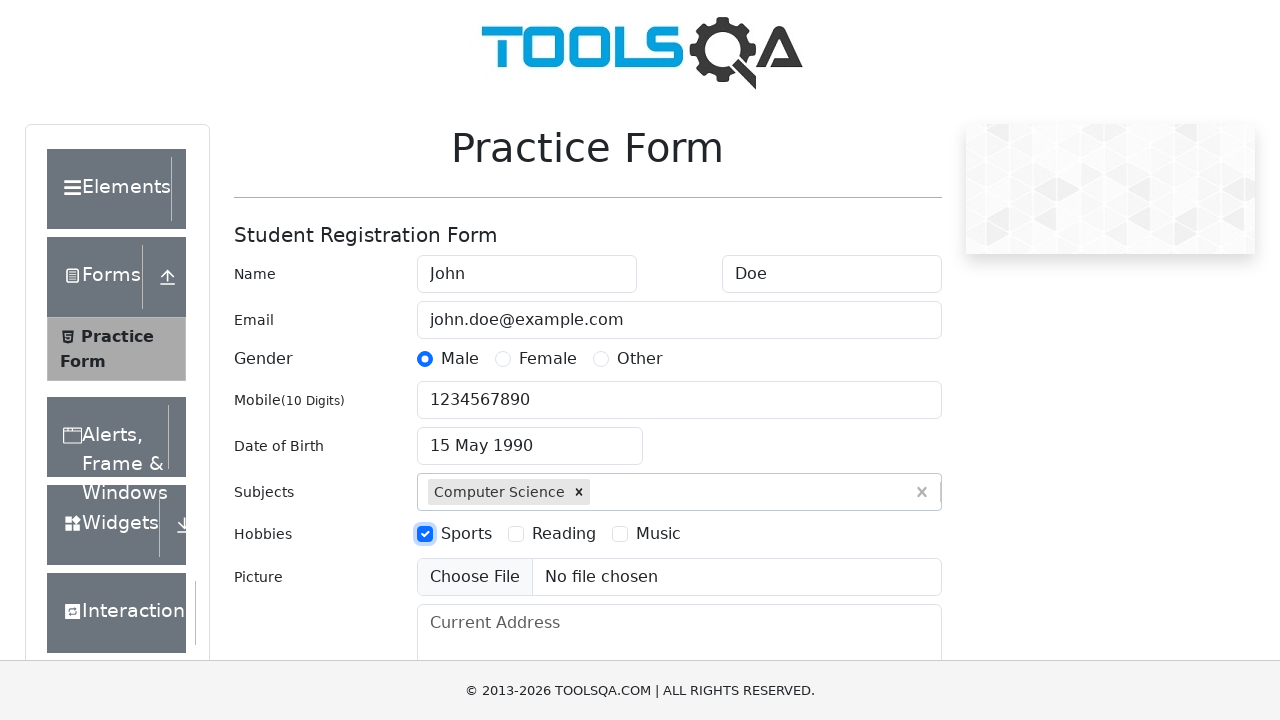

Filled current address field with '123 Main Street, Apt 4B, New York, NY 10001' on #currentAddress
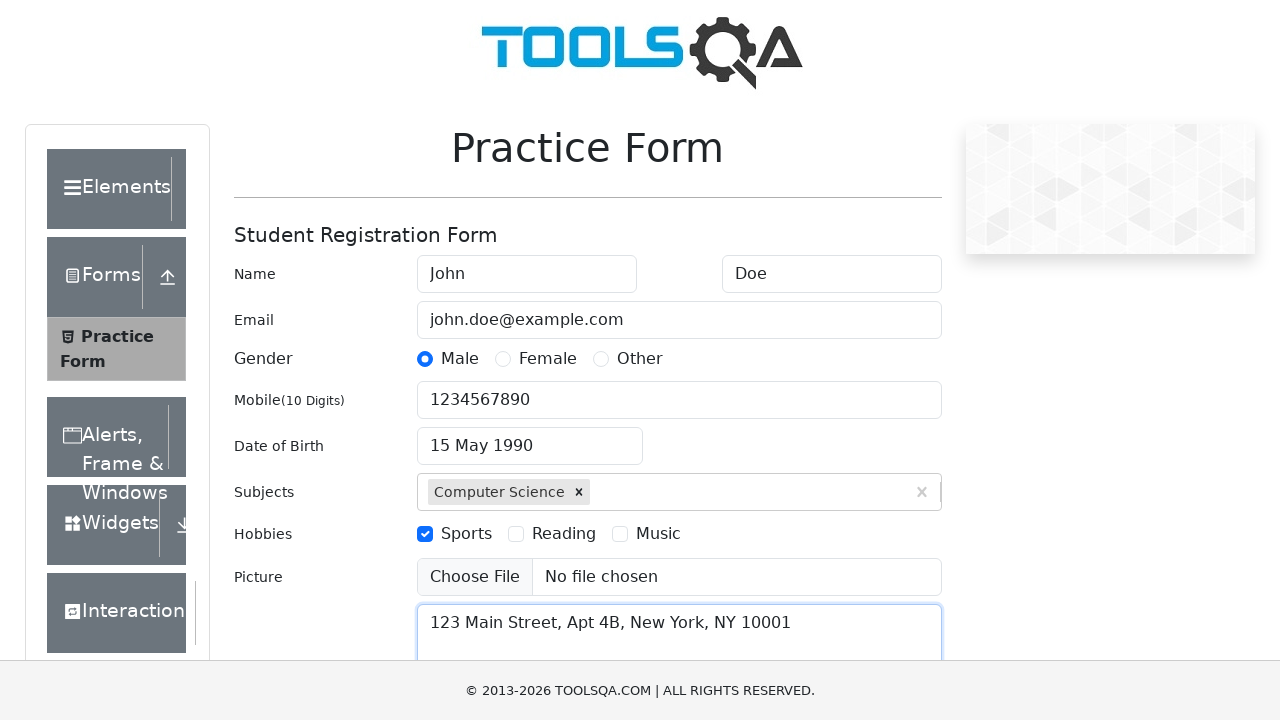

Scrolled state dropdown into view
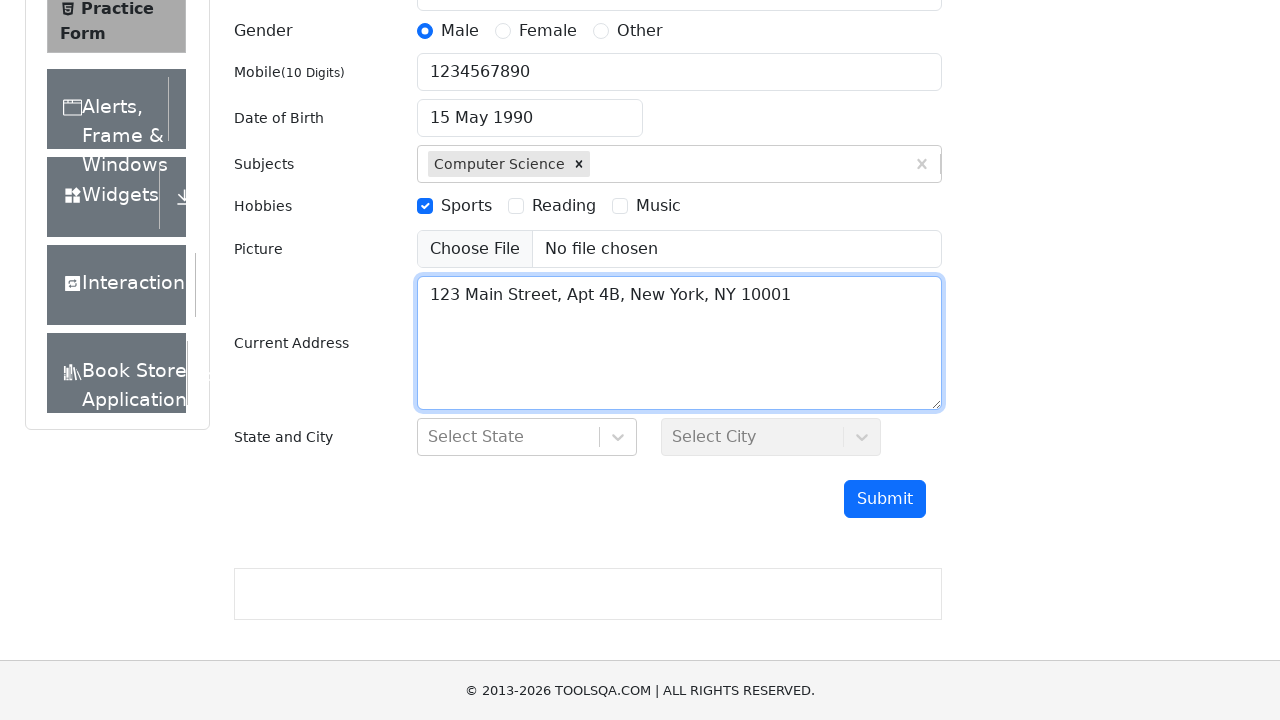

Clicked state dropdown to open options at (527, 437) on #state
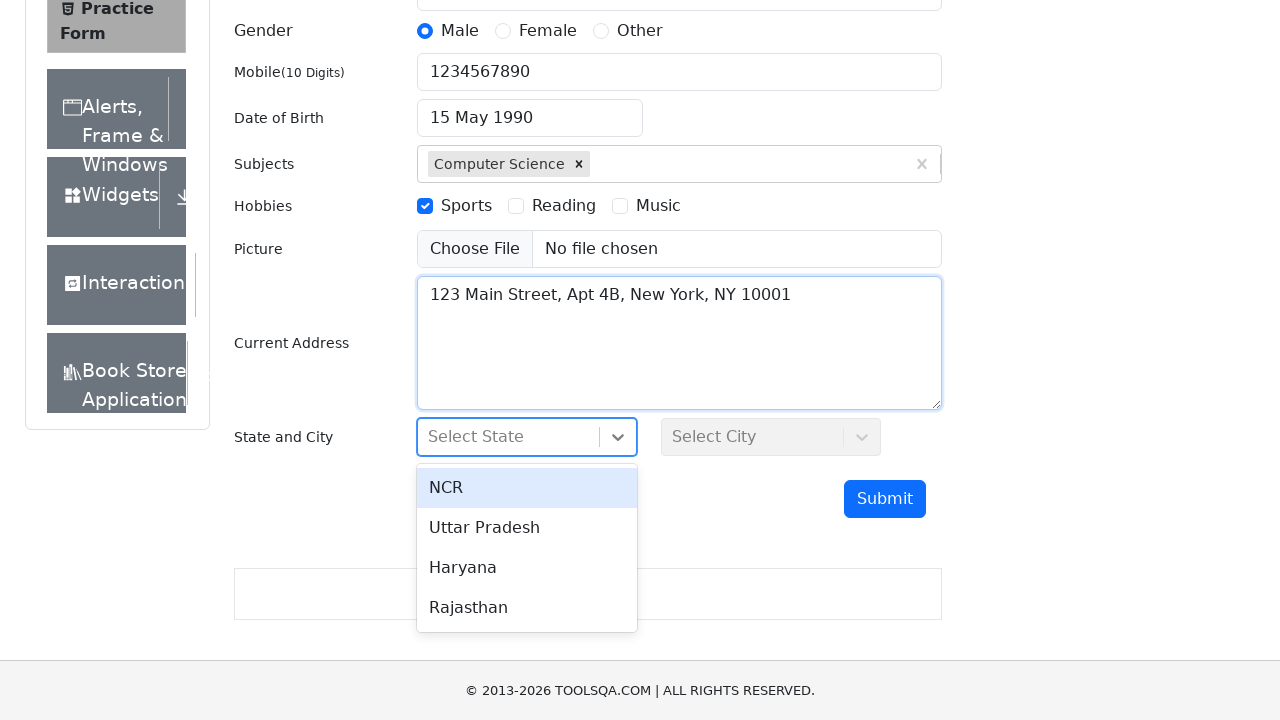

Selected NCR state from dropdown at (527, 488) on xpath=//div[text()='NCR']
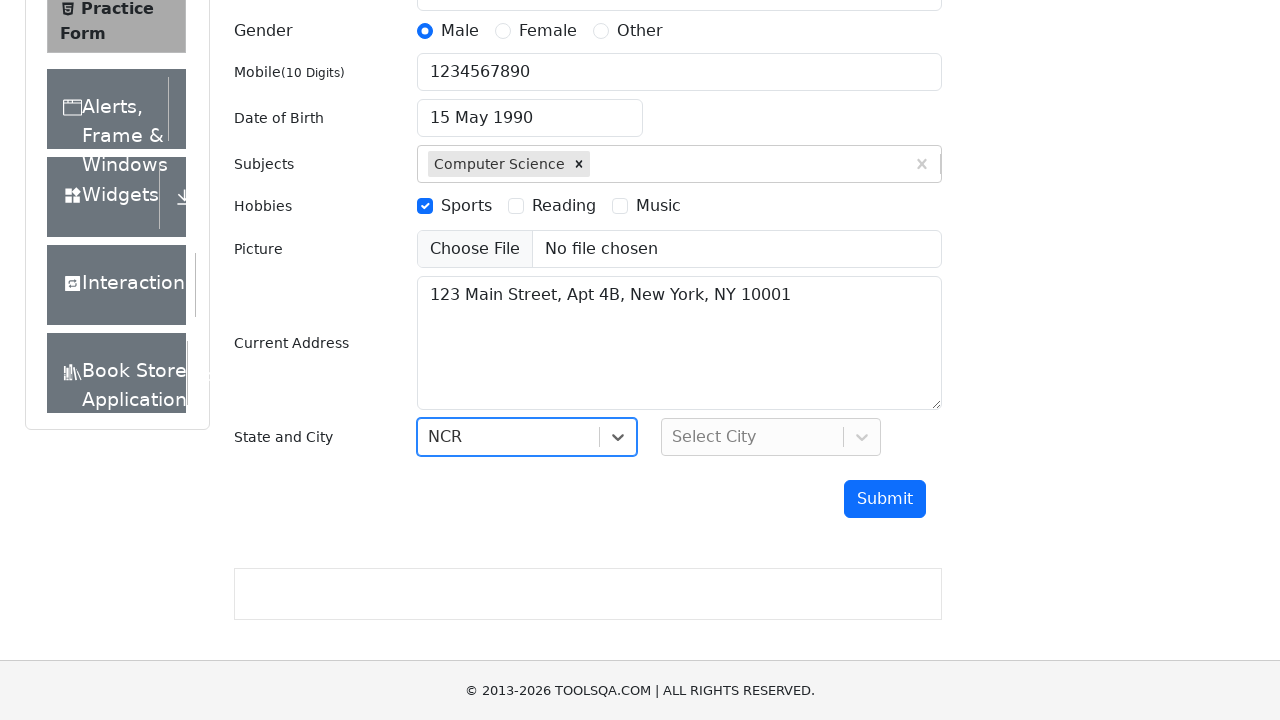

Clicked city dropdown to open options at (771, 437) on #city
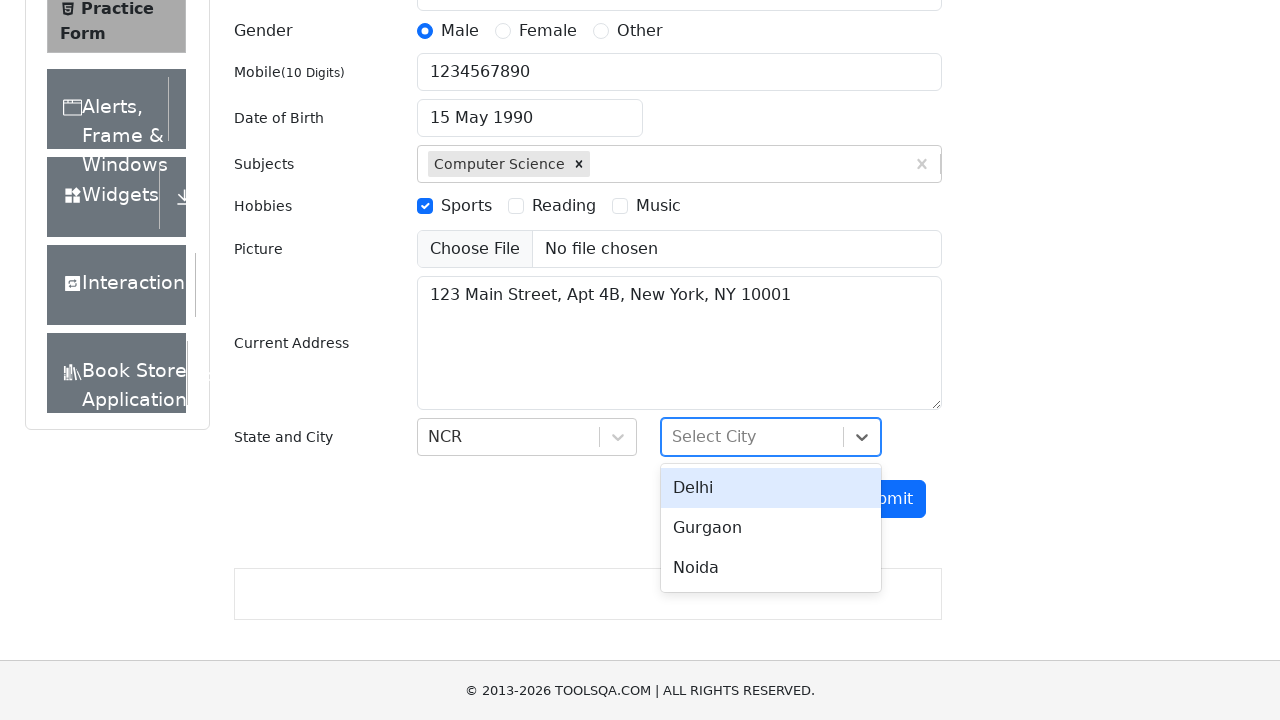

Selected Delhi city from dropdown at (771, 488) on xpath=//div[text()='Delhi']
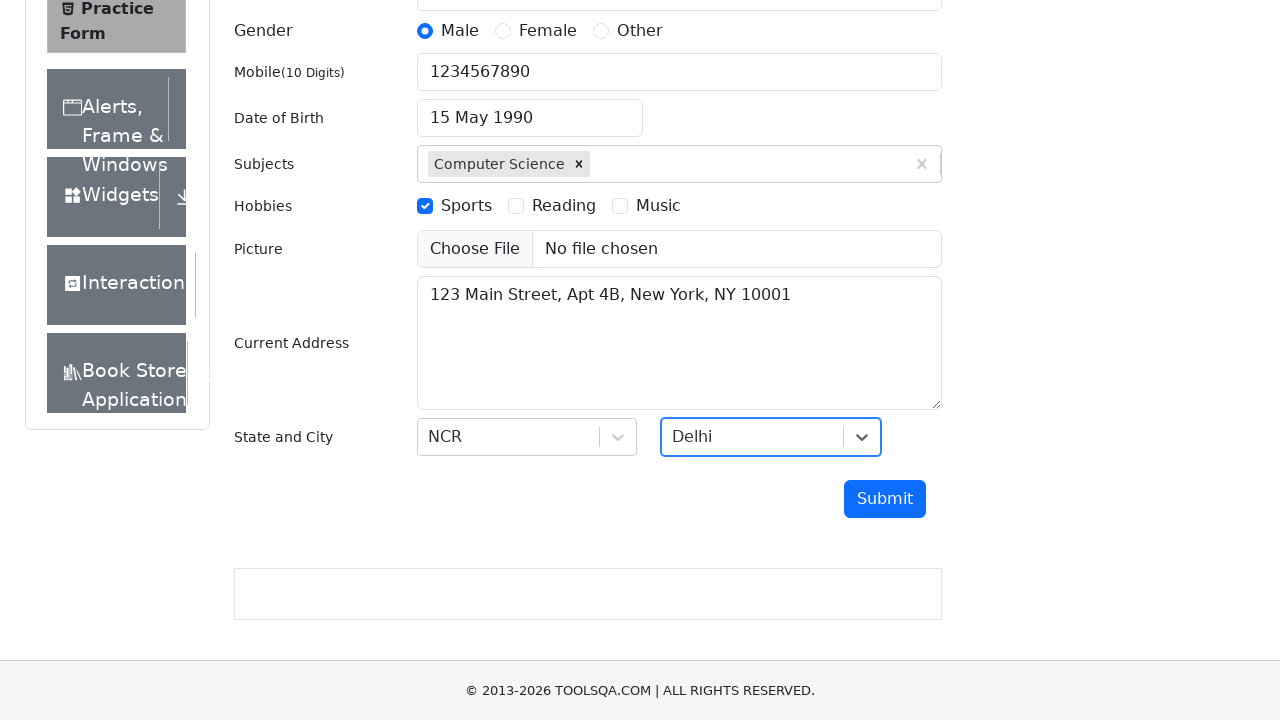

Clicked submit button to submit the form at (885, 499) on #submit
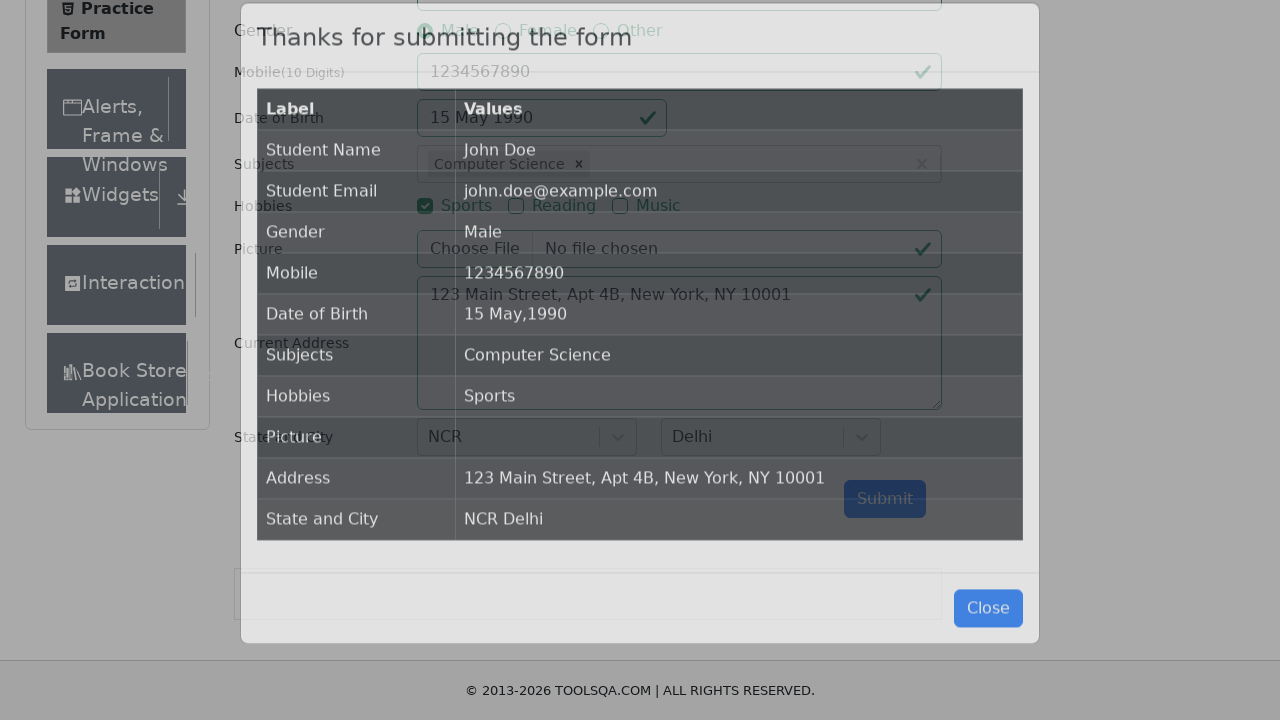

Form submission successful - confirmation modal appeared
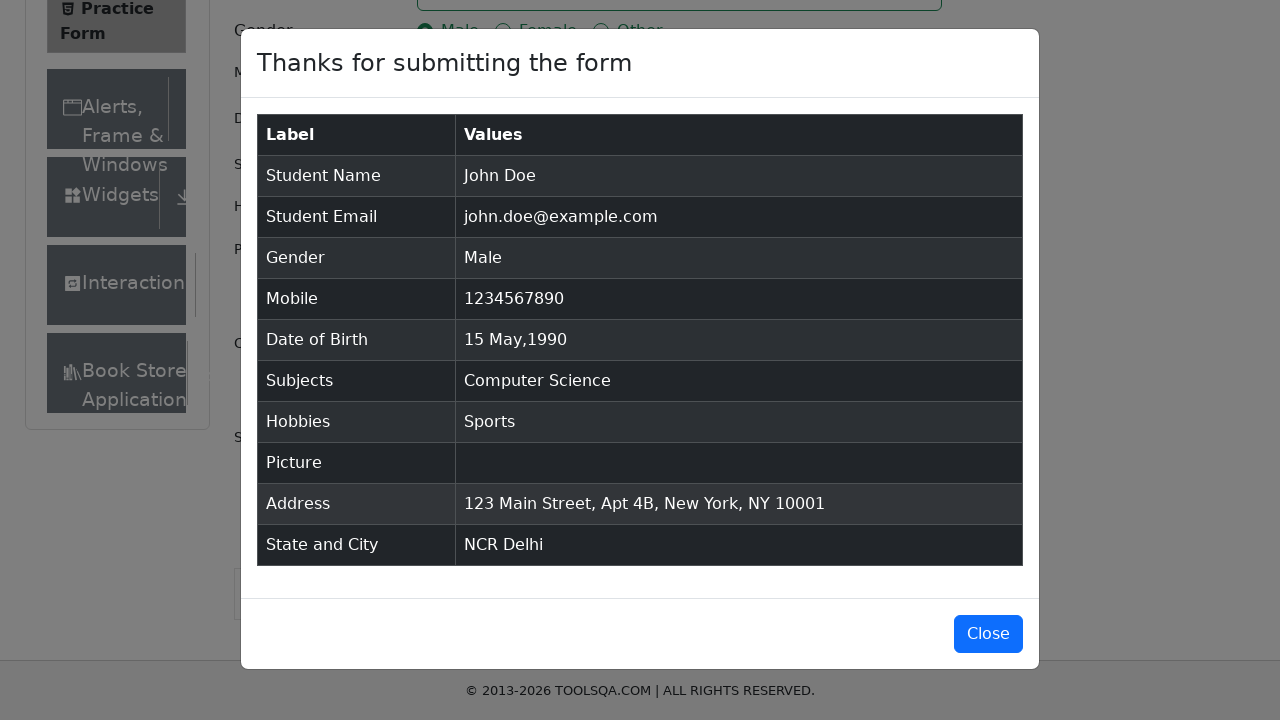

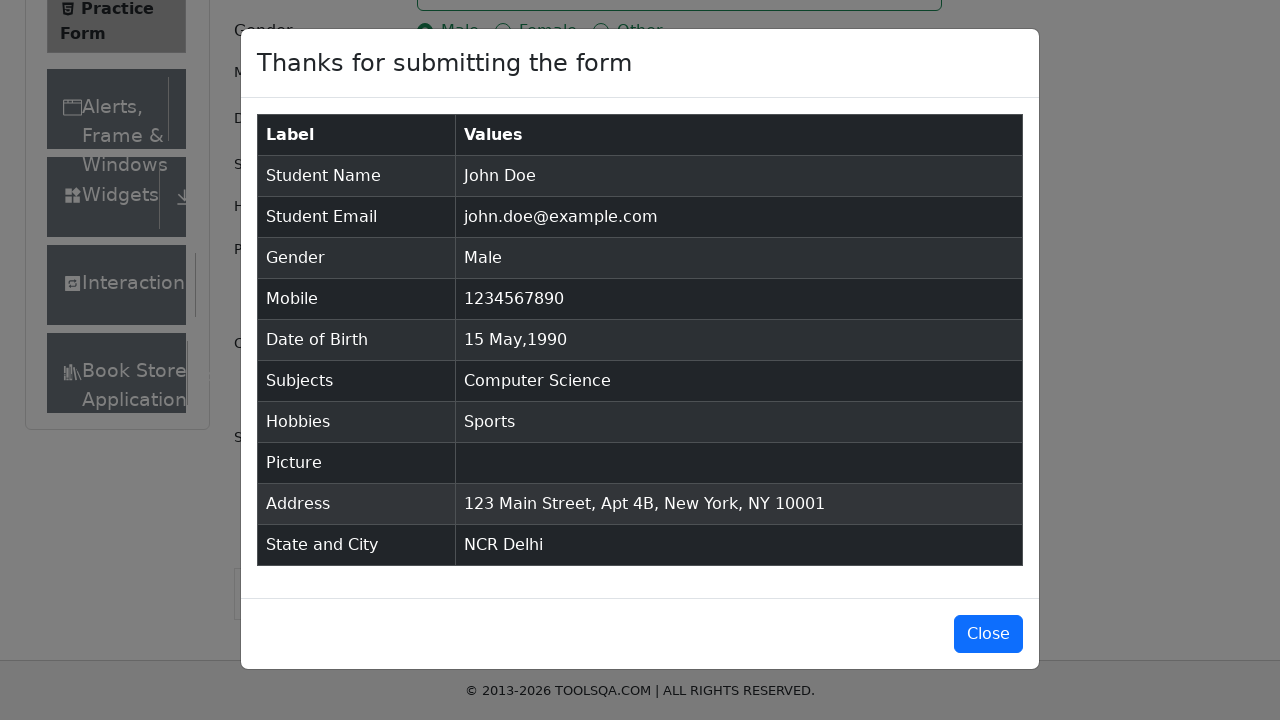